Tests that entering a valid 5-digit zip code allows proceeding to the registration form

Starting URL: https://sharelane.com/cgi-bin/register.py

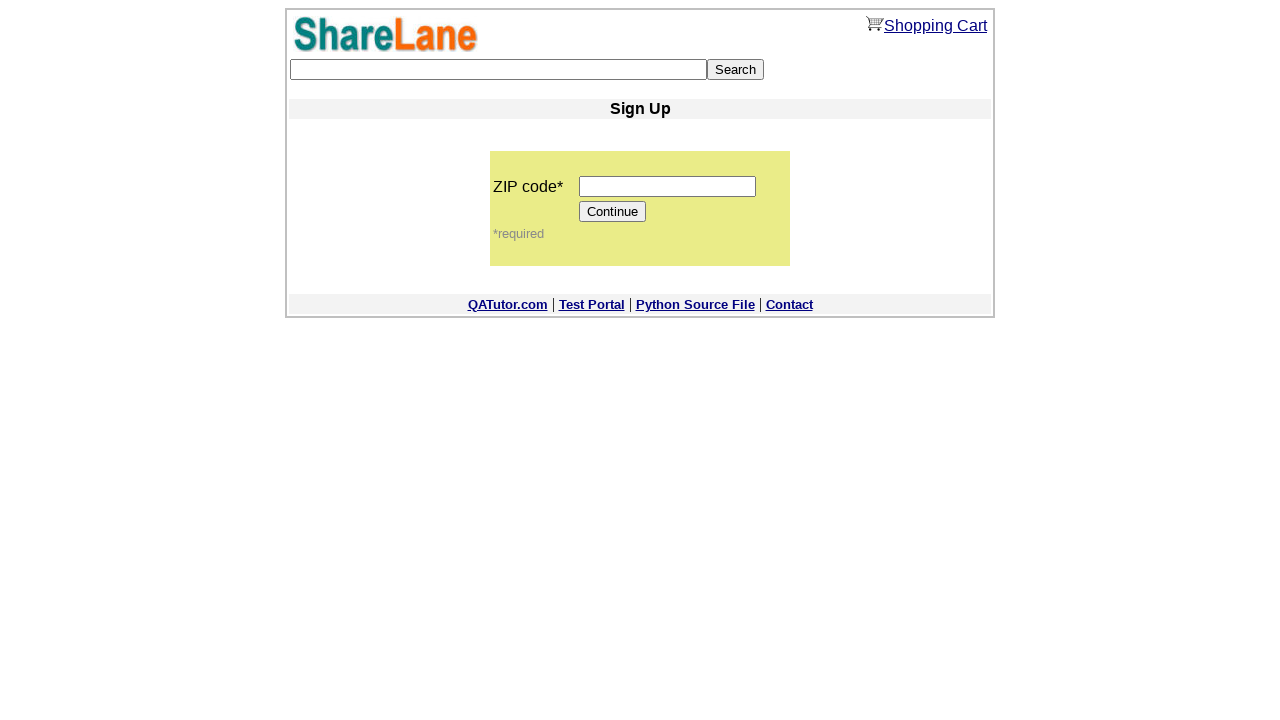

Navigated to ShareLane registration page
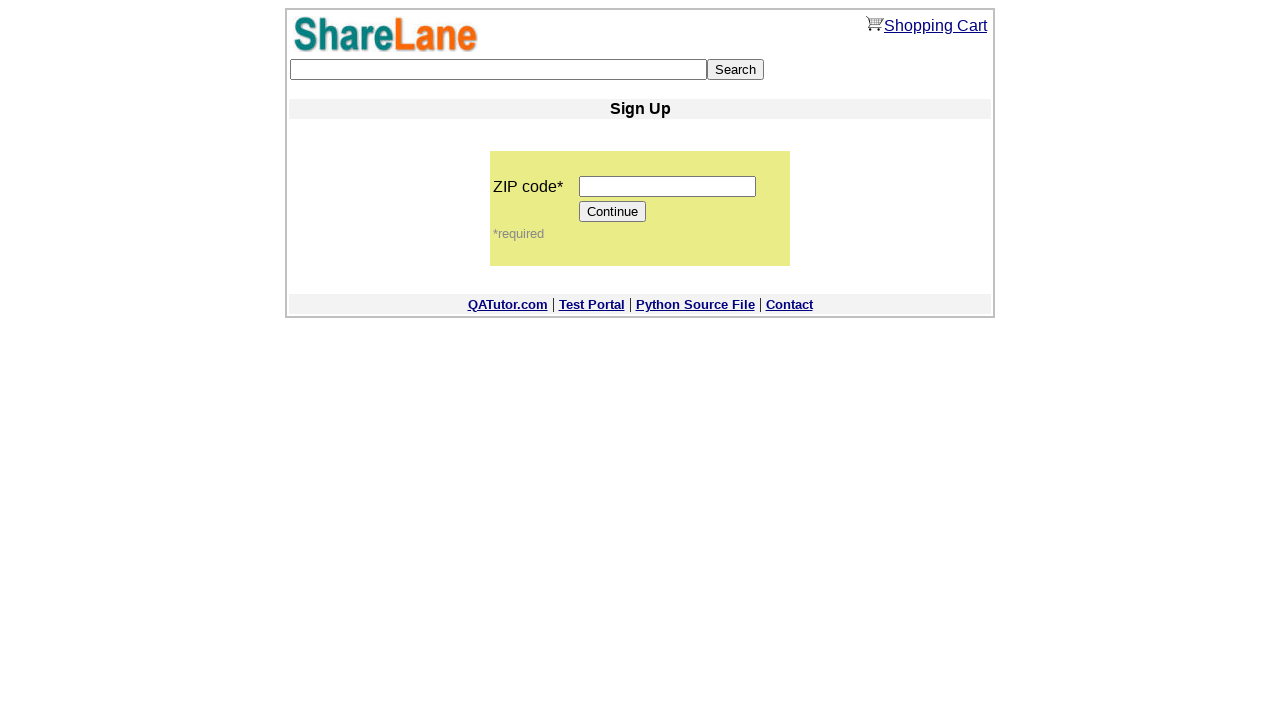

Filled zip code field with valid 5-digit code '11111' on input[name='zip_code']
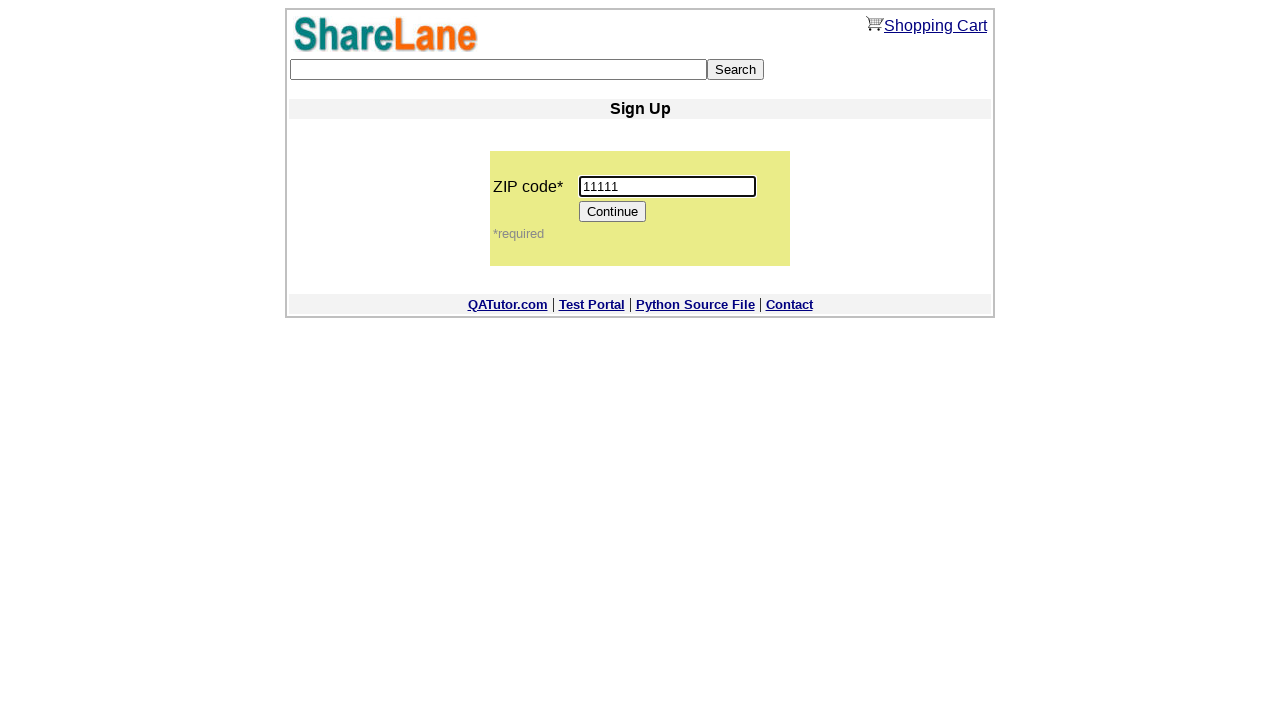

Clicked Continue button to proceed at (613, 212) on input[value='Continue']
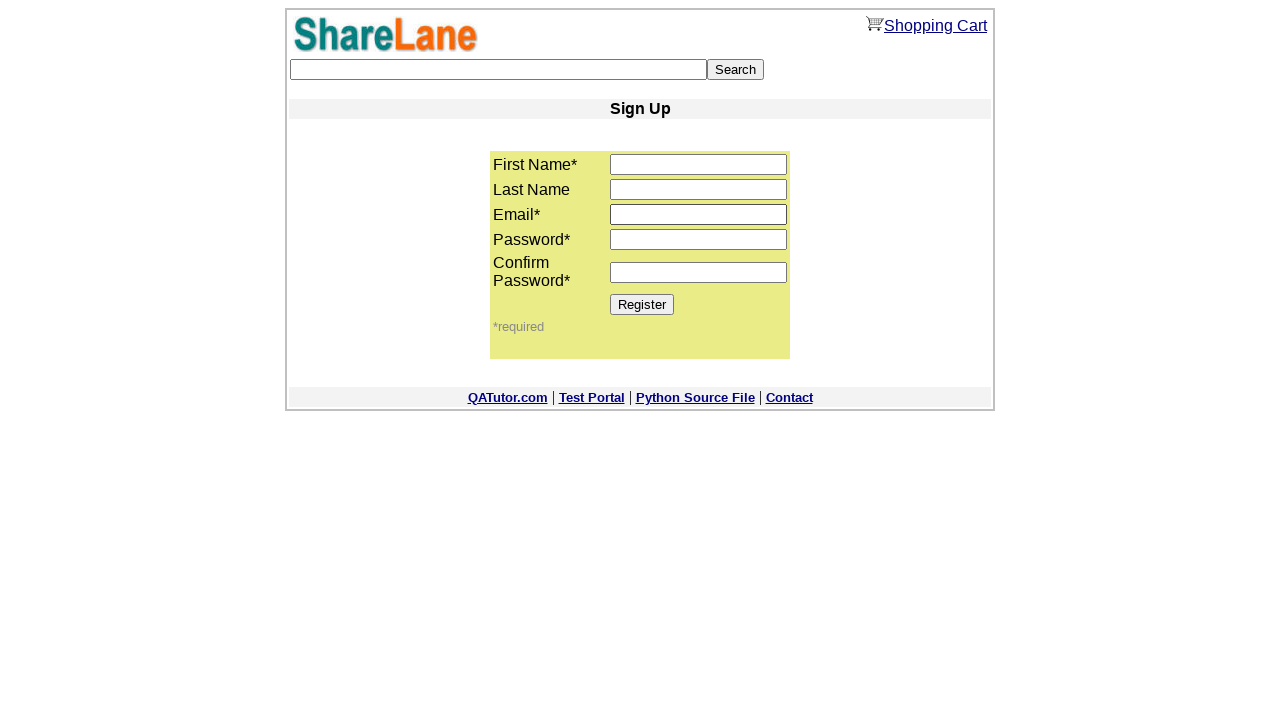

Registration form loaded with Register button visible
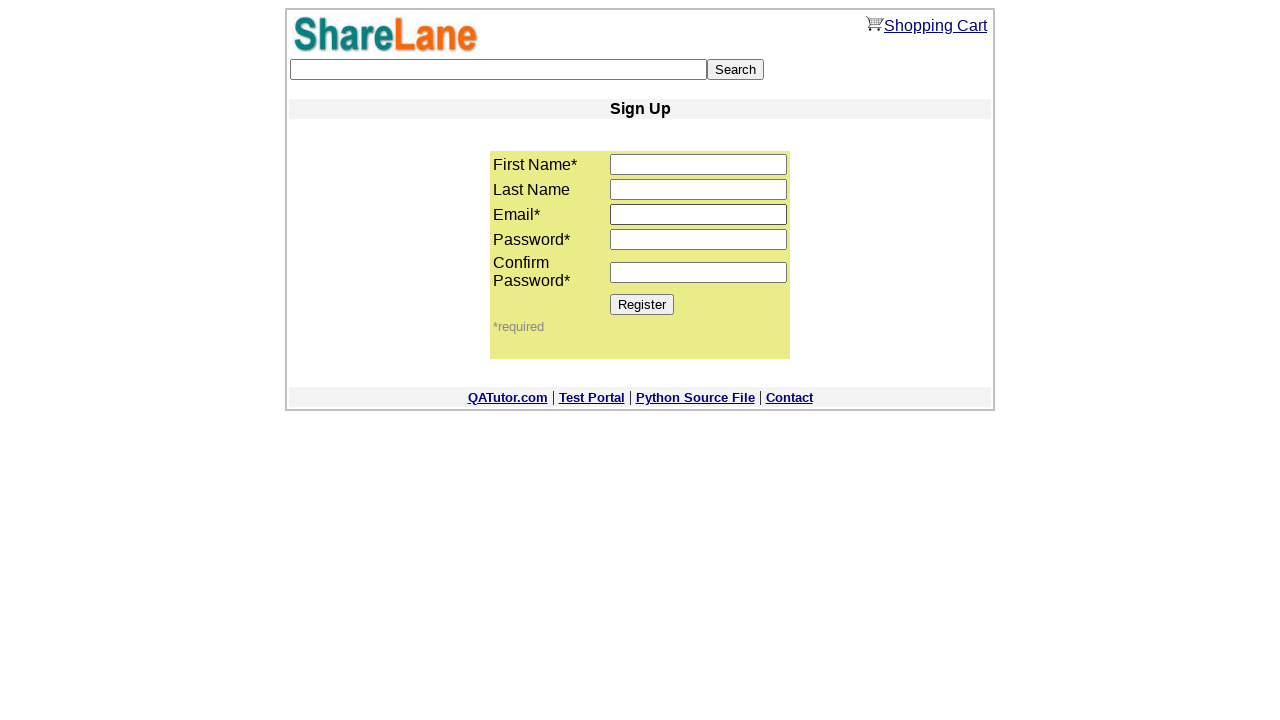

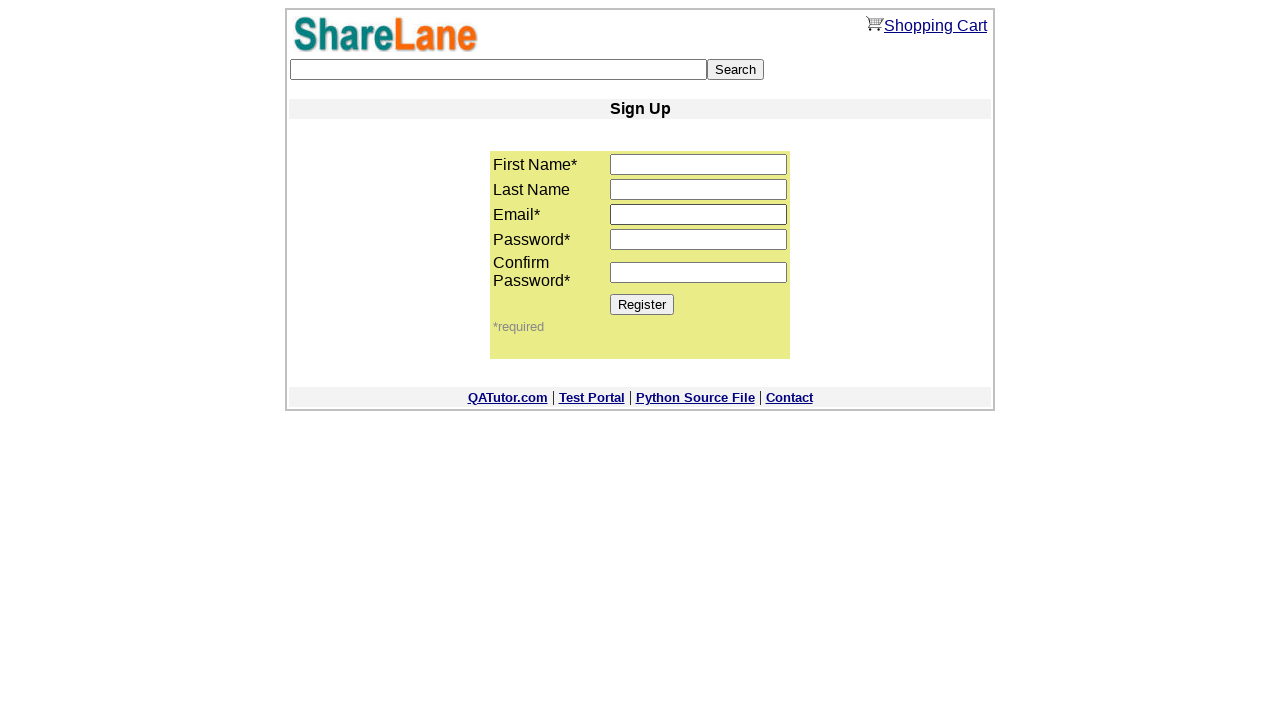